Tests football match data filtering functionality by selecting a country from dropdown and toggling to show all matches

Starting URL: https://www.adamchoi.co.uk/overs/detailed

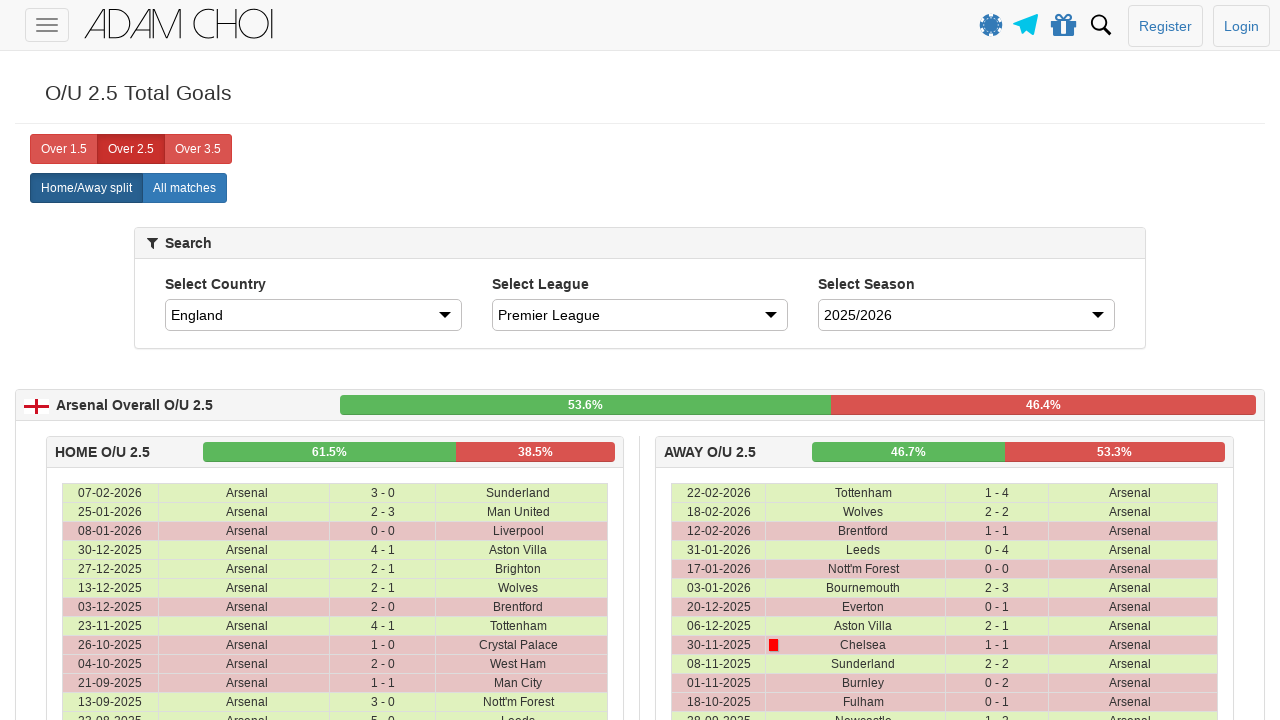

Country dropdown loaded
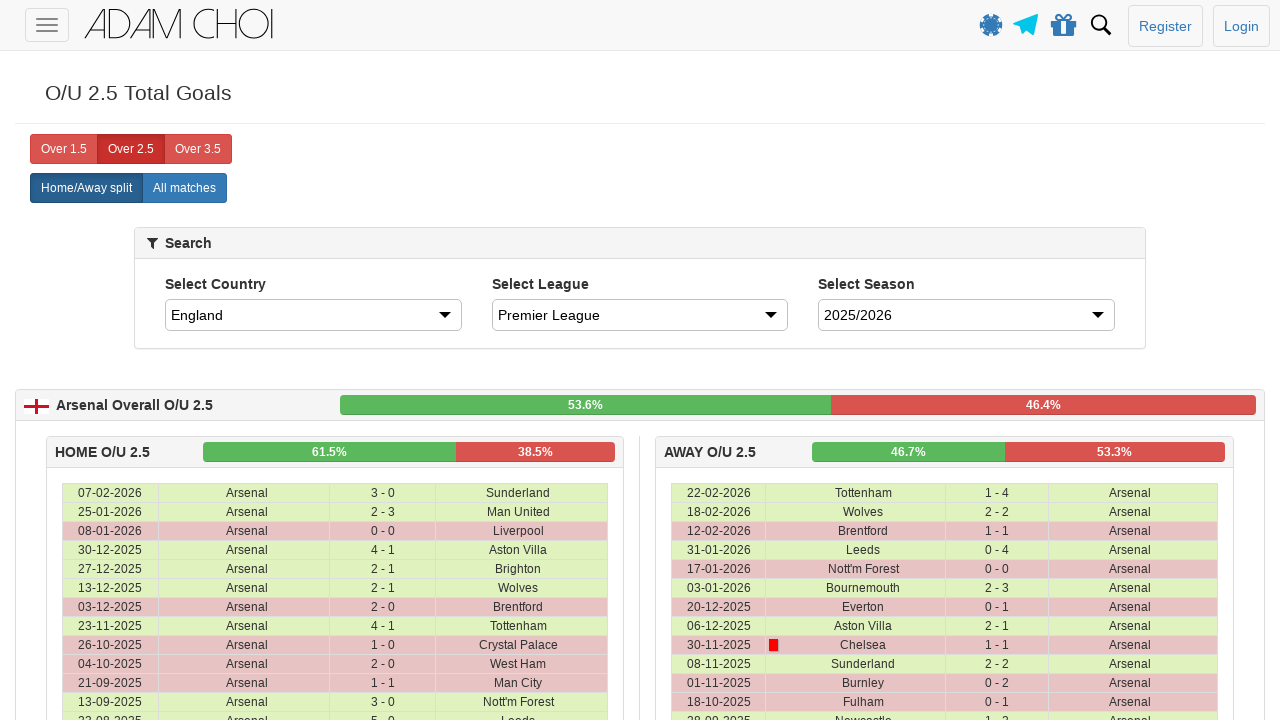

Selected Spain from country dropdown on #country
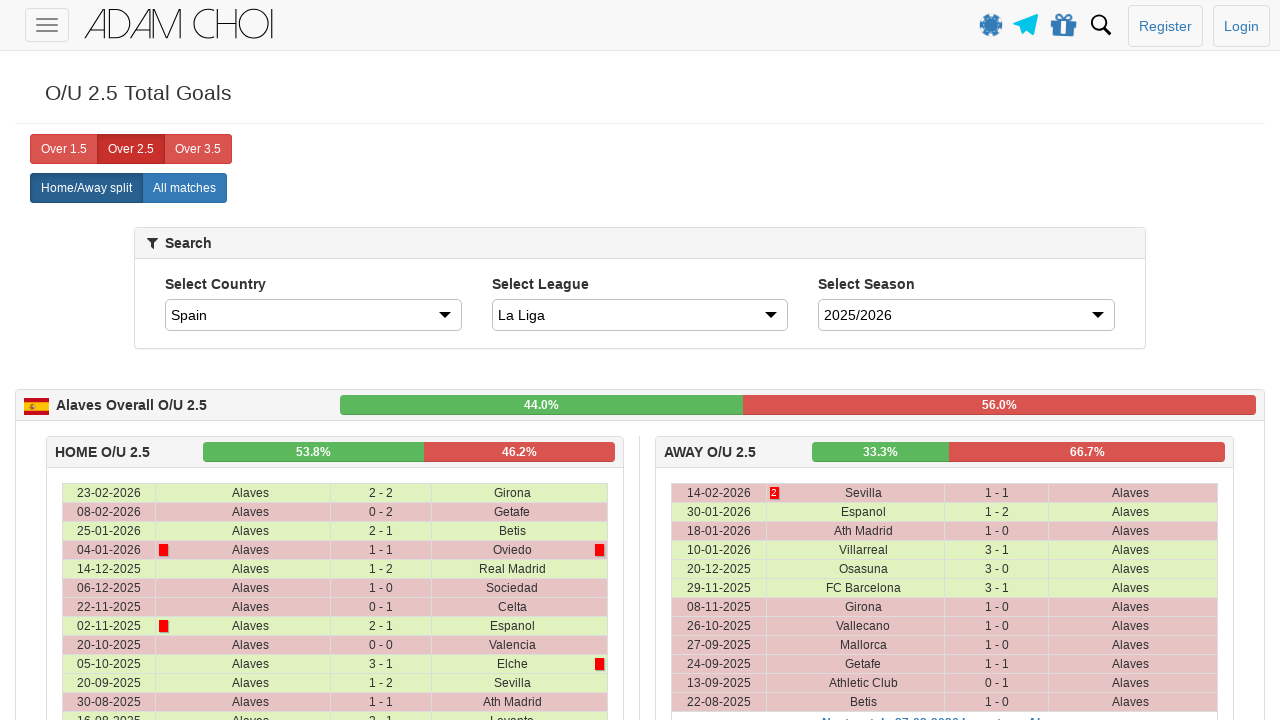

Clicked 'All matches' checkbox to toggle display of all matches at (184, 188) on label[analytics-event='All matches']
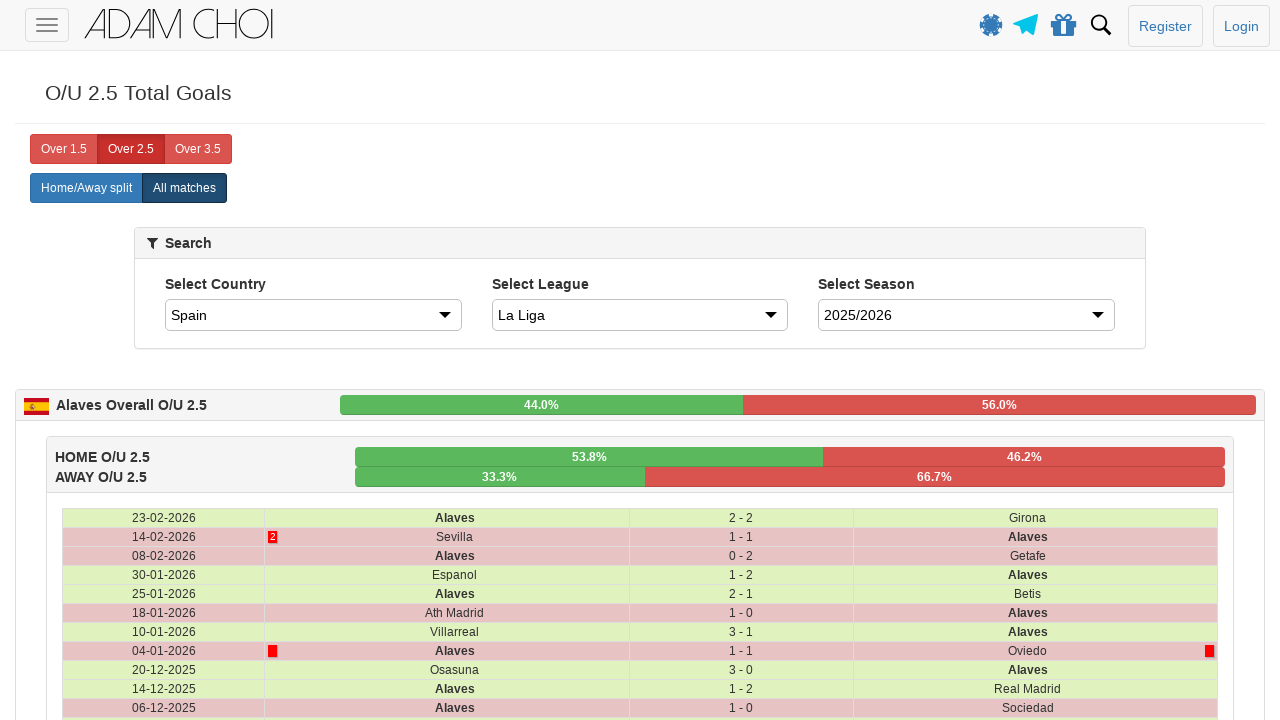

Match data table updated with filtered results
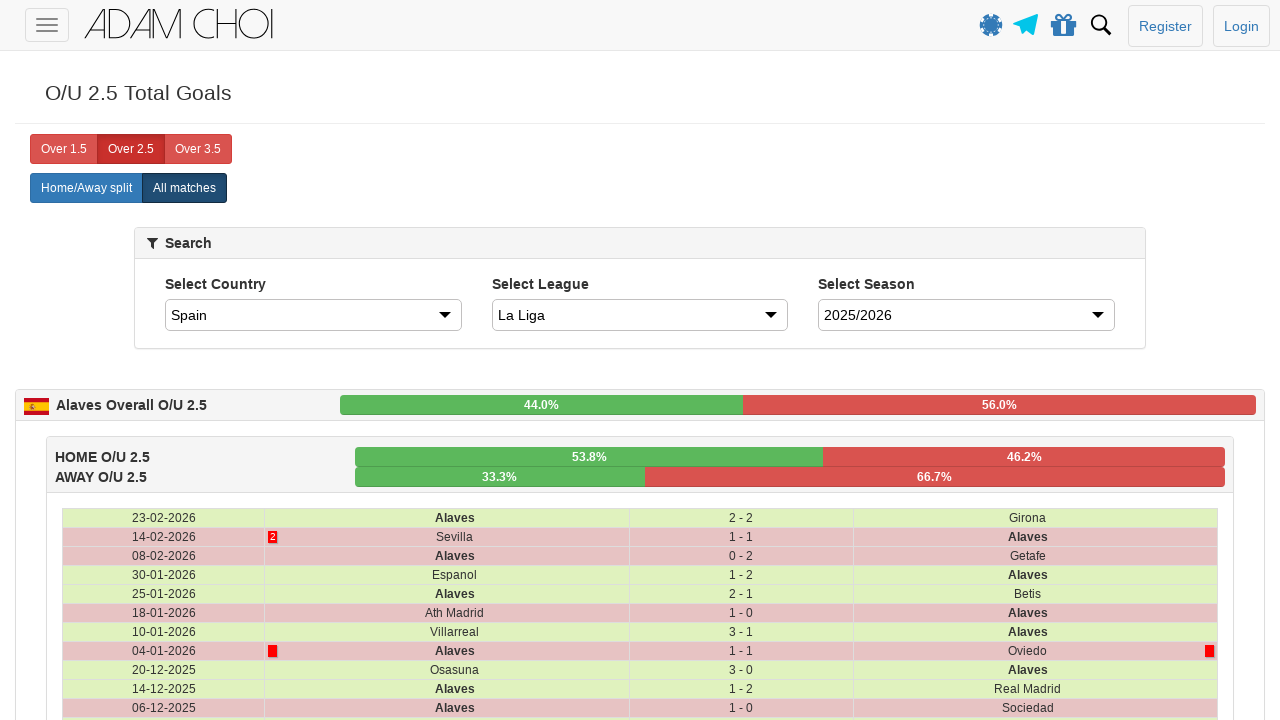

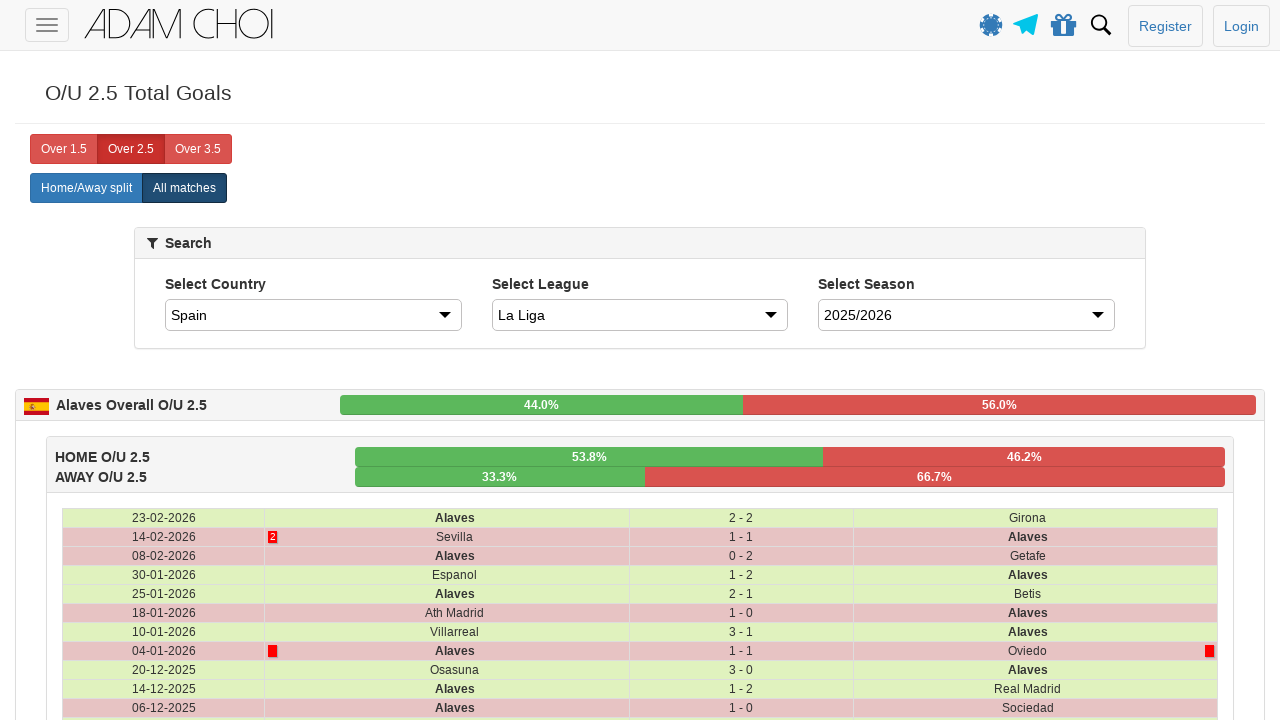